Demonstrates mouse release action by performing click-and-hold on draggable element, moving to droppable target, and releasing the mouse button.

Starting URL: https://crossbrowsertesting.github.io/drag-and-drop

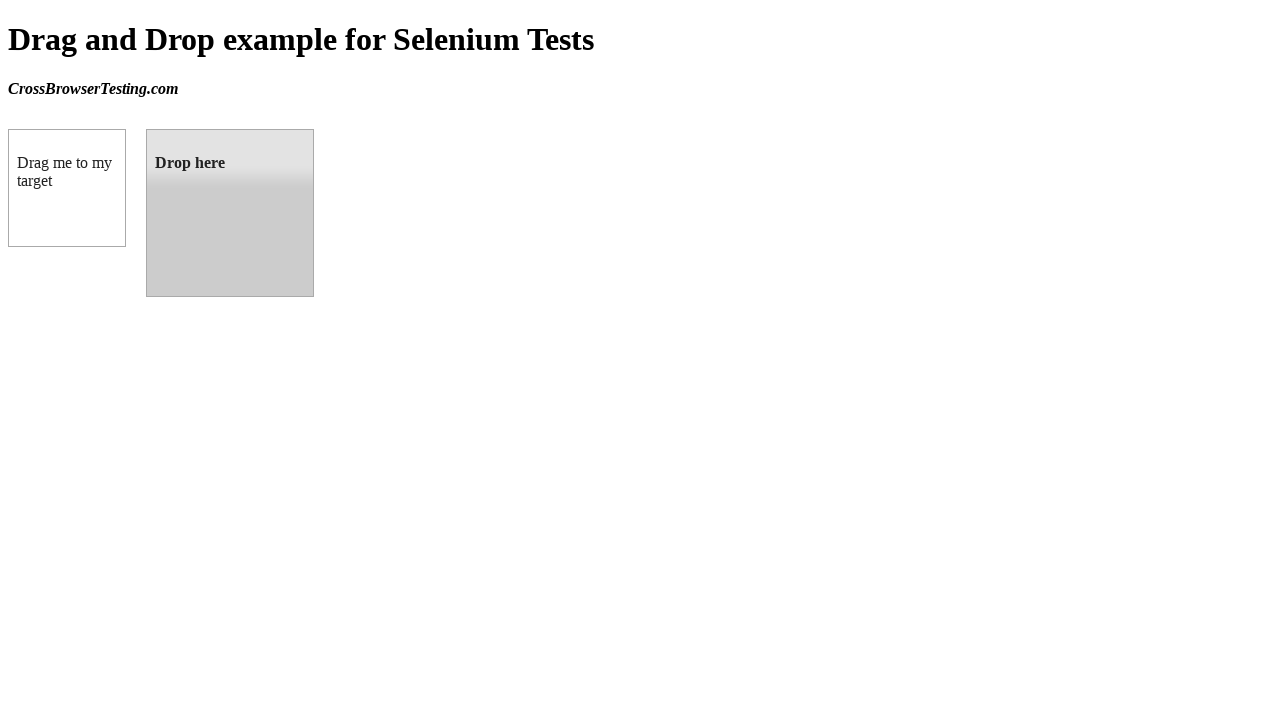

Waited for draggable element to be visible
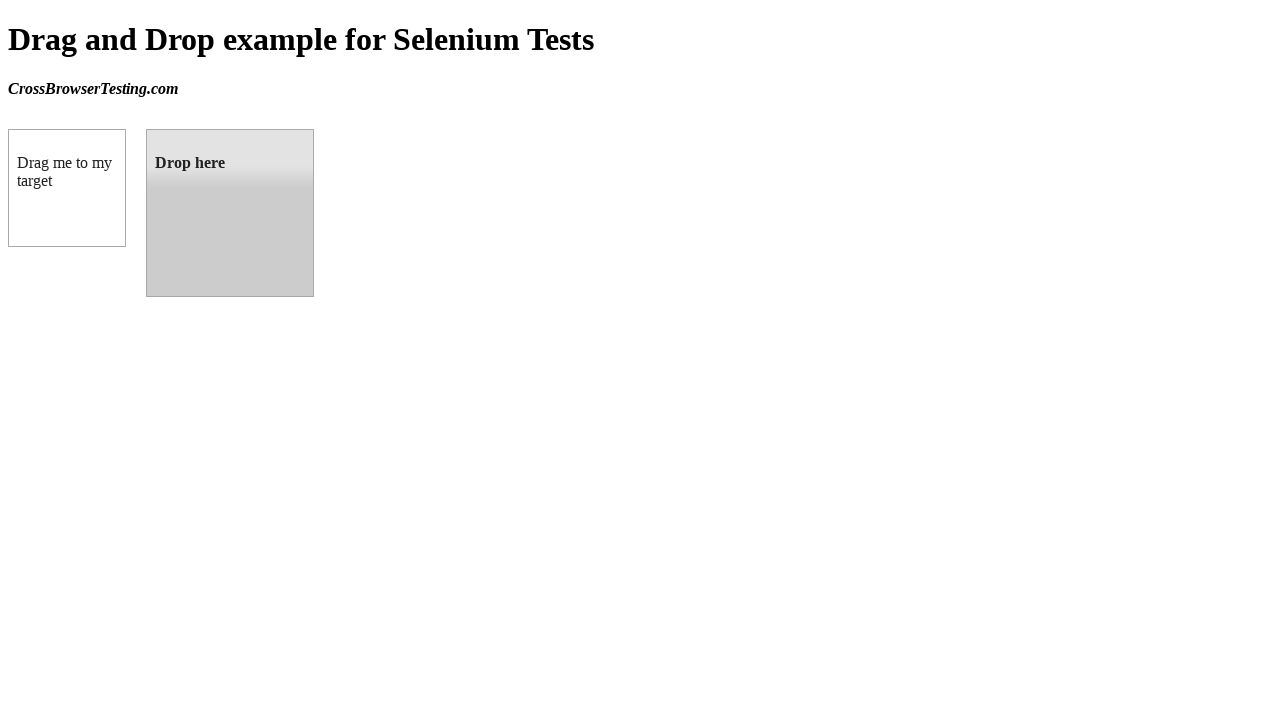

Waited for droppable element to be visible
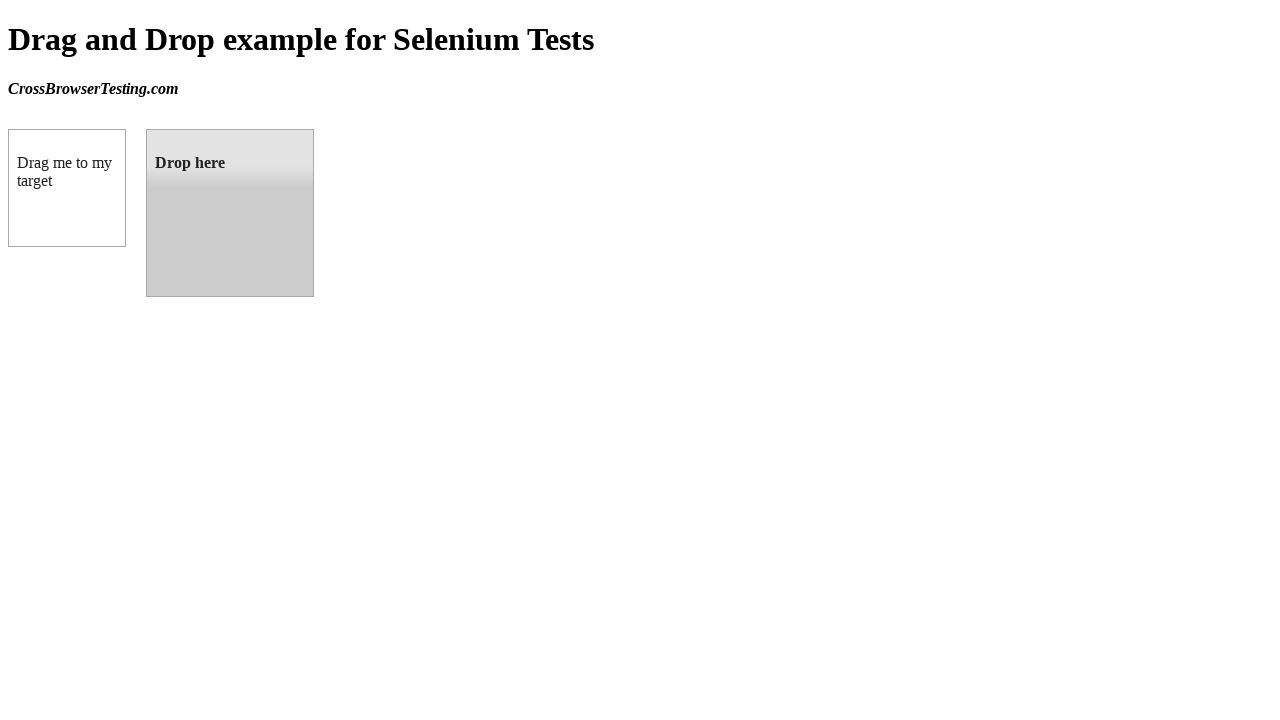

Retrieved bounding box of draggable element
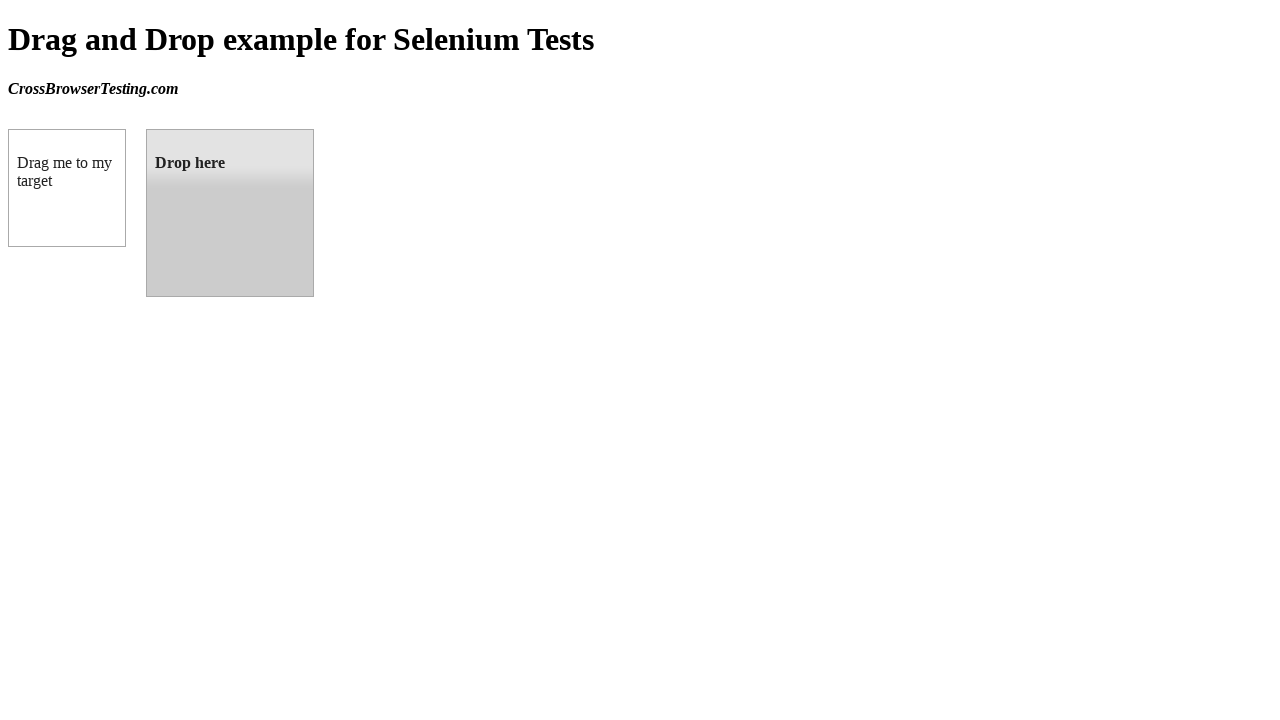

Retrieved bounding box of droppable element
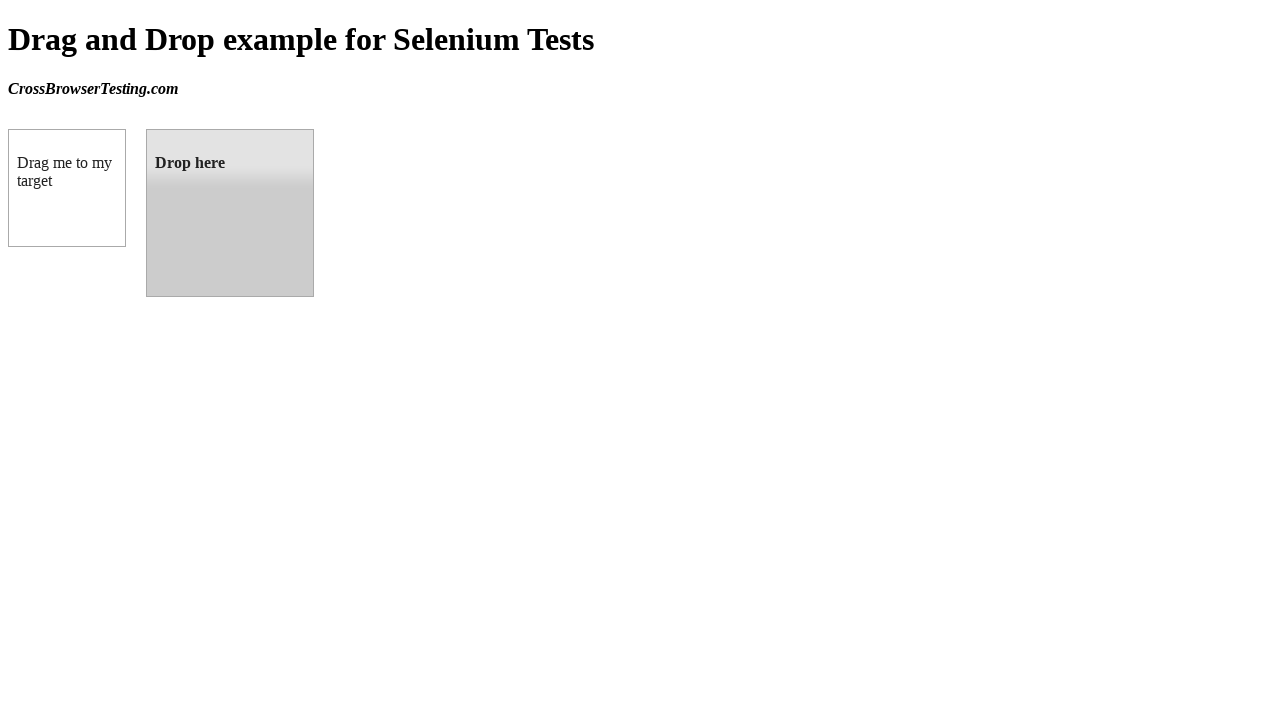

Moved mouse to center of draggable element at (67, 188)
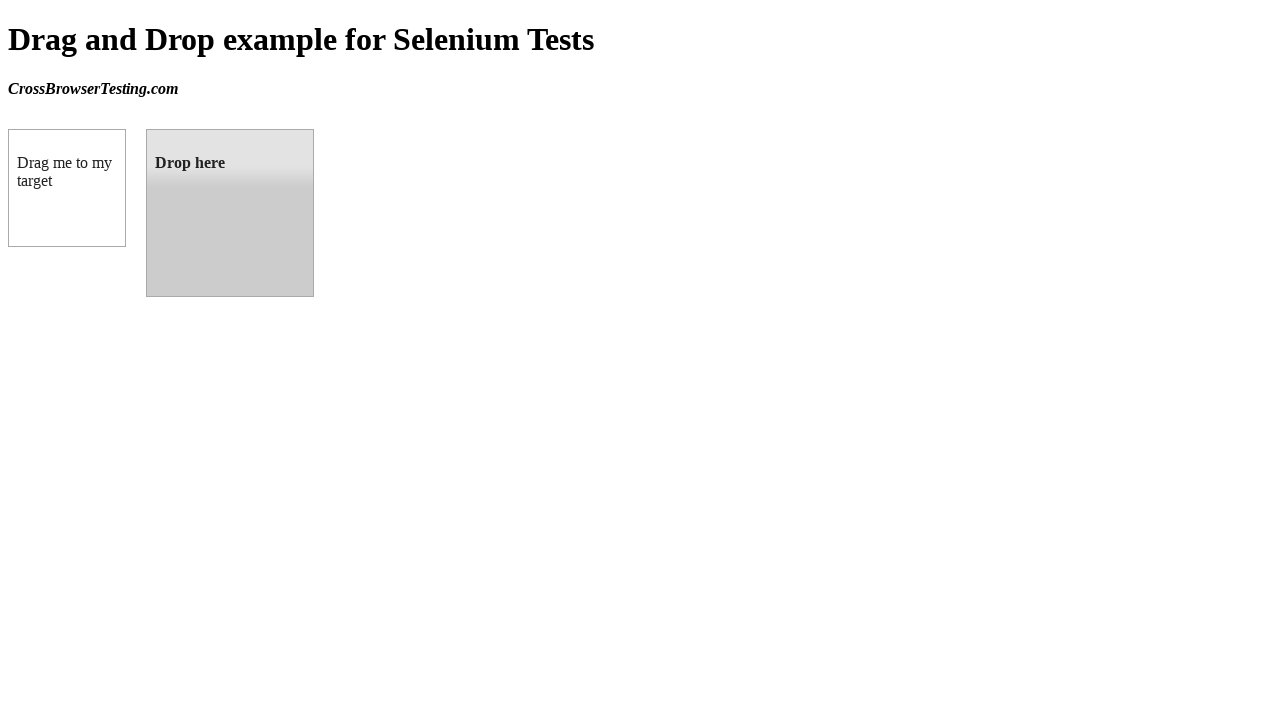

Pressed mouse button down on draggable element at (67, 188)
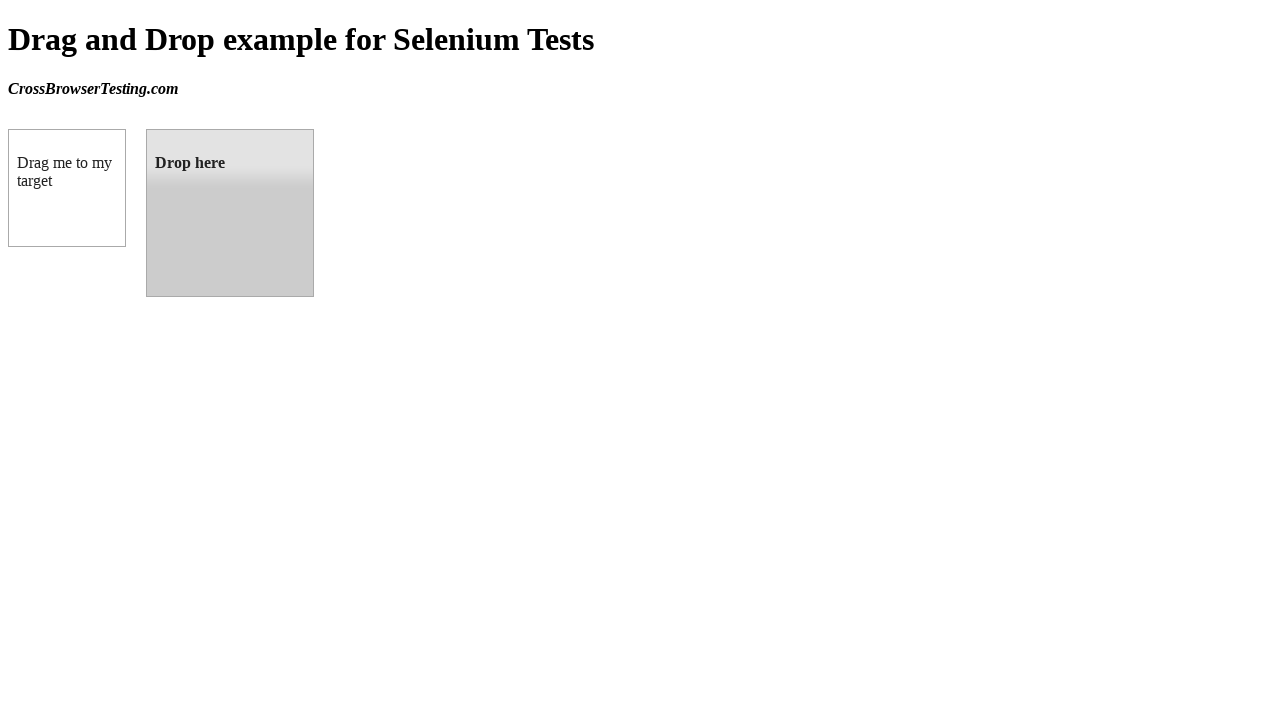

Moved mouse to center of droppable target while holding button at (230, 213)
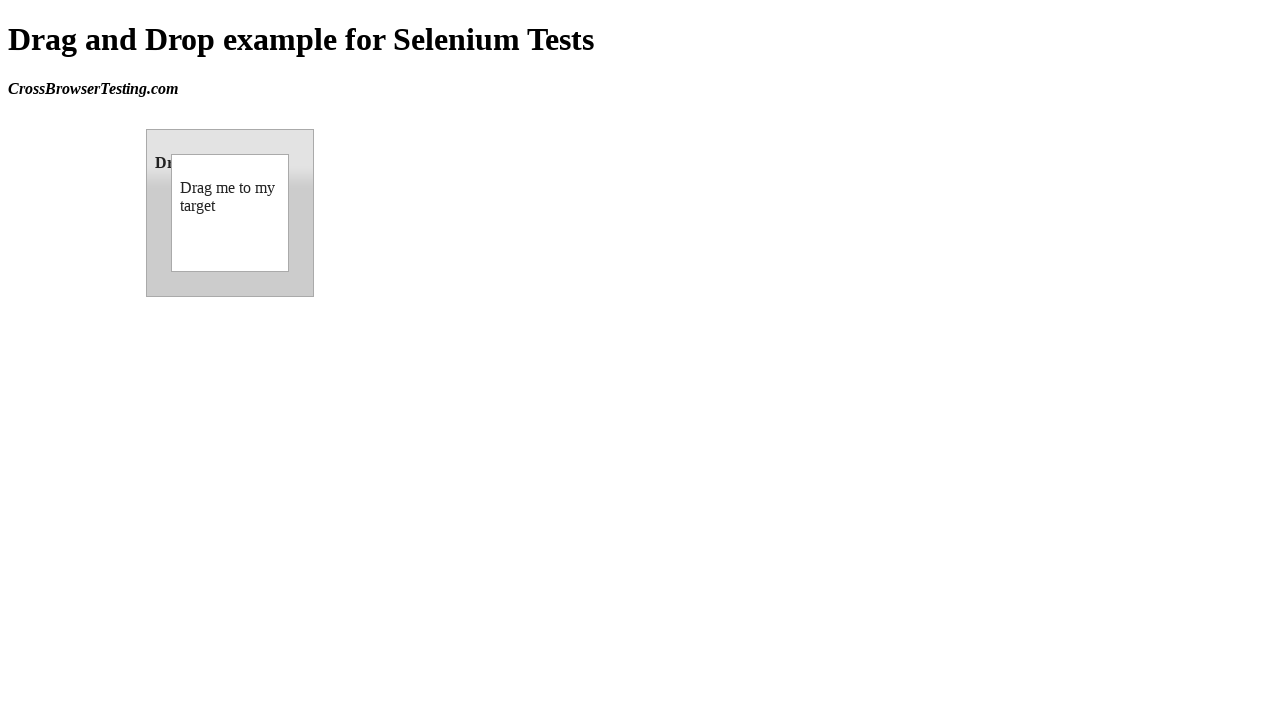

Released mouse button to complete drag and drop at (230, 213)
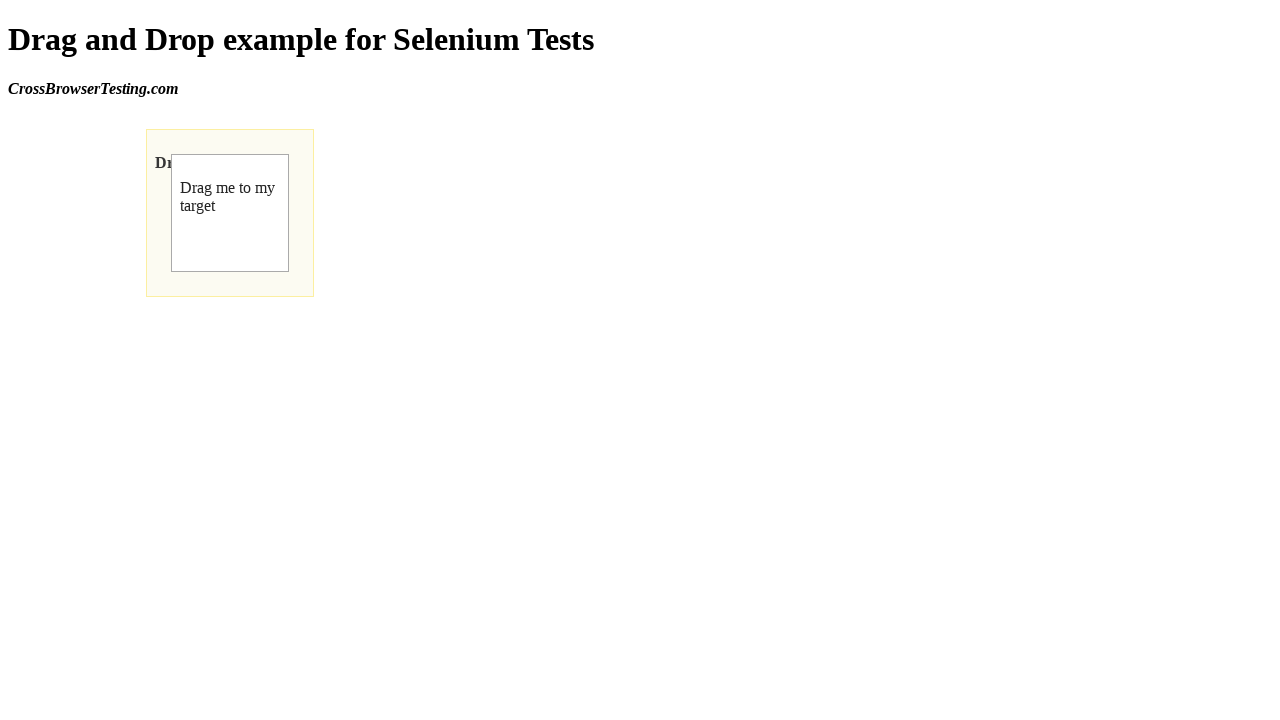

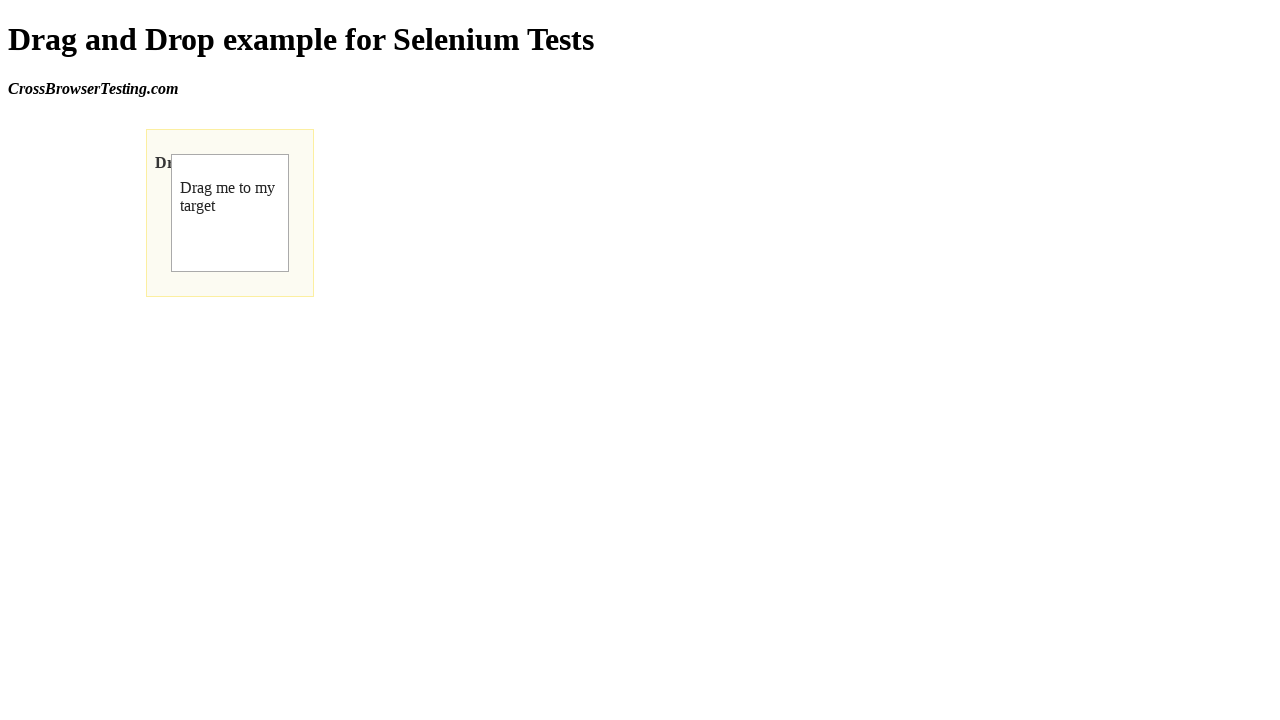